Tests drag and drop functionality by moving multiple images from a gallery into a trash container

Starting URL: https://www.globalsqa.com/demo-site/draganddrop/

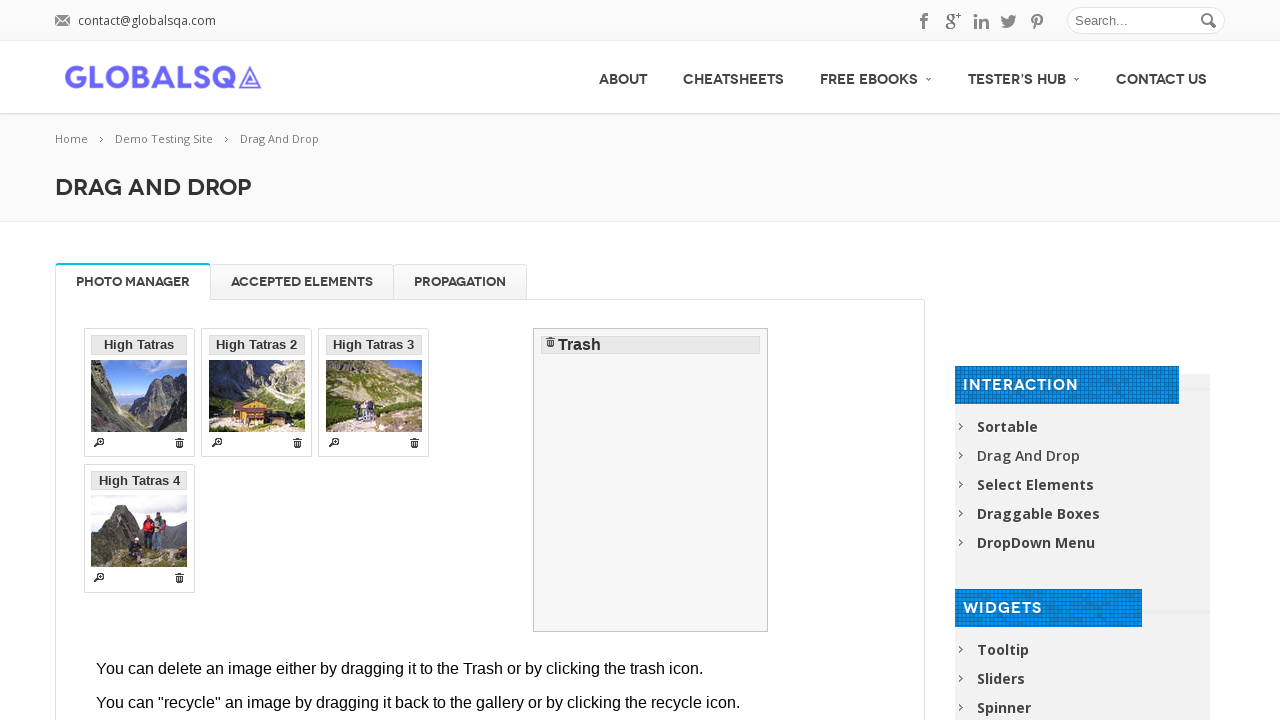

Located and switched to the drag and drop demo iframe
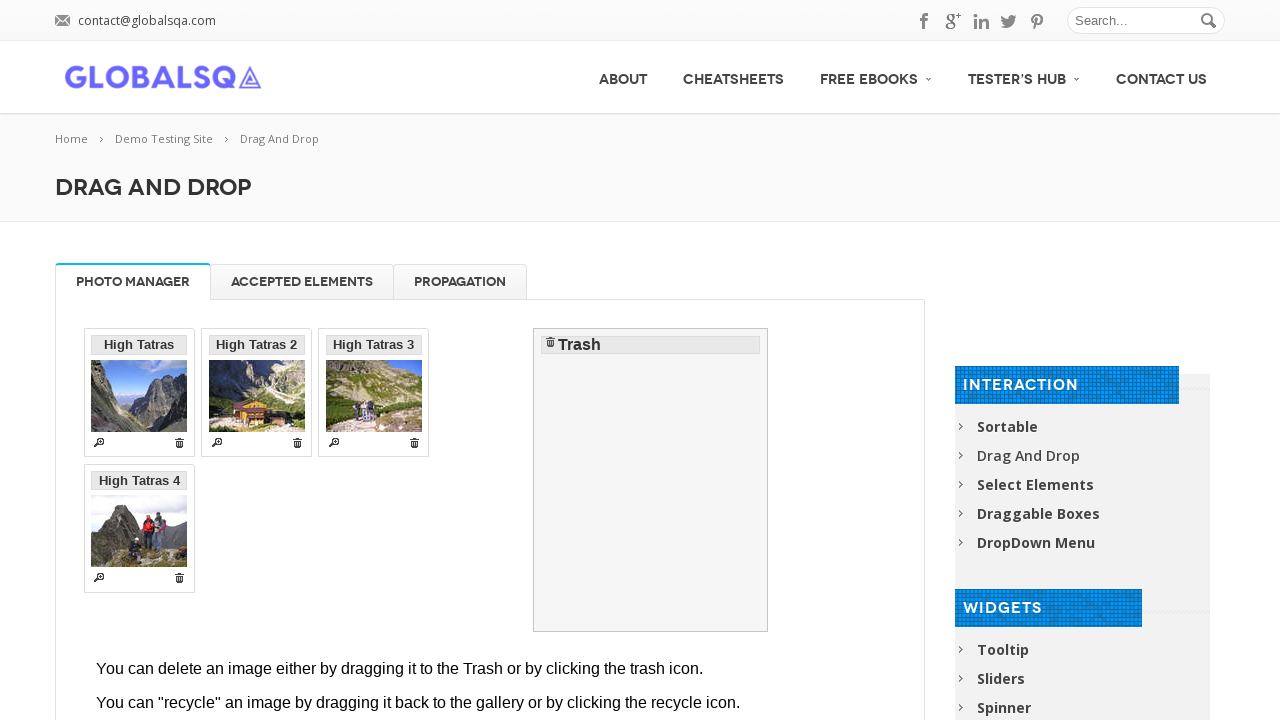

Located the trash drop target element
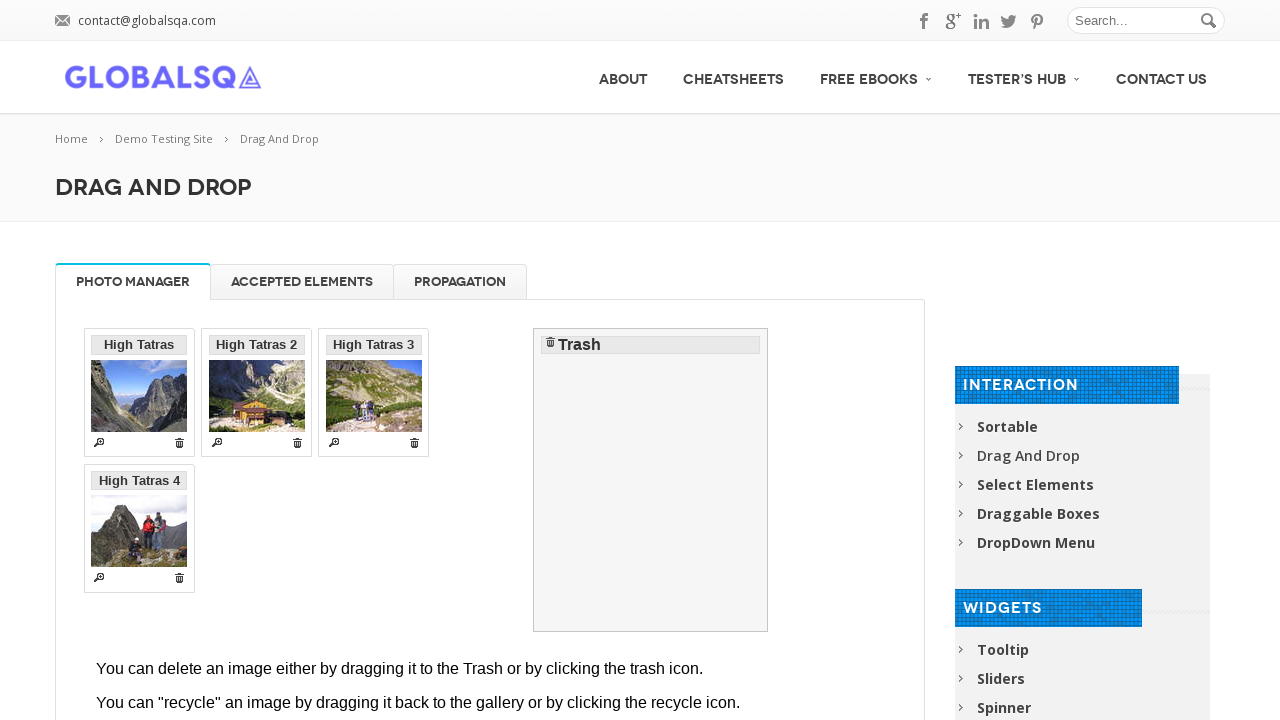

Located first image: 'The peaks of High Tatras'
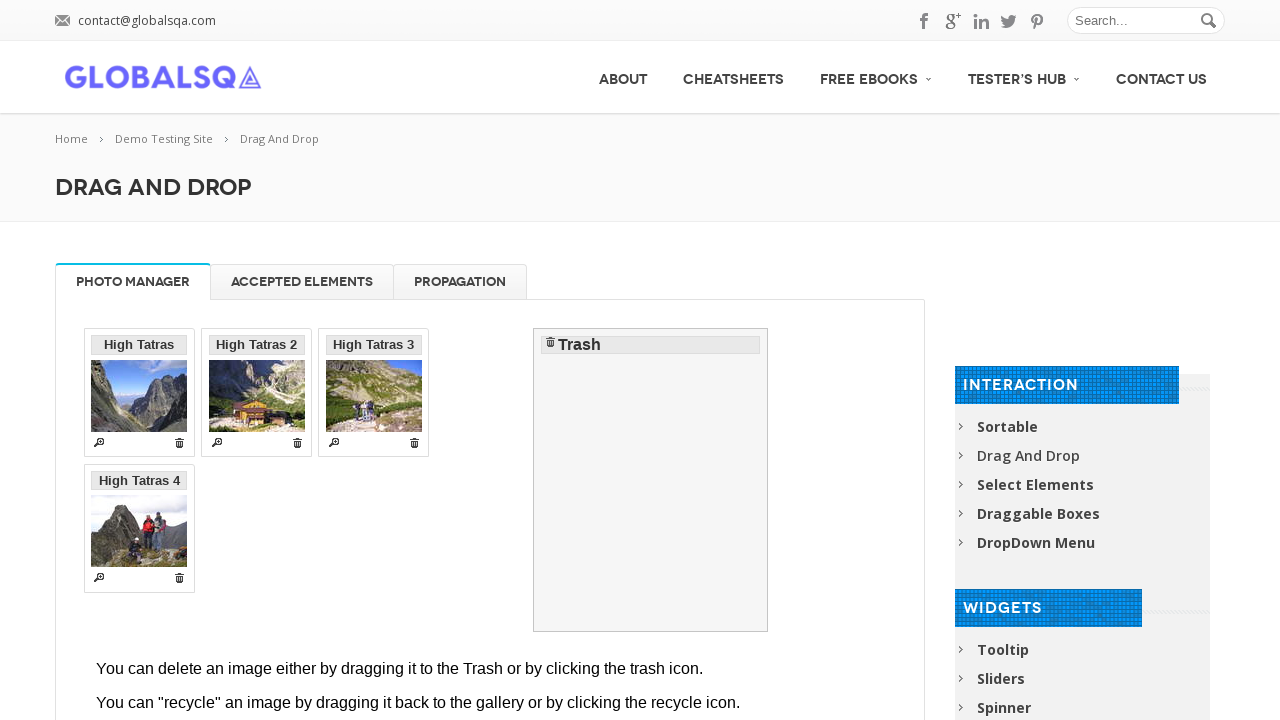

Dragged first image to trash at (651, 480)
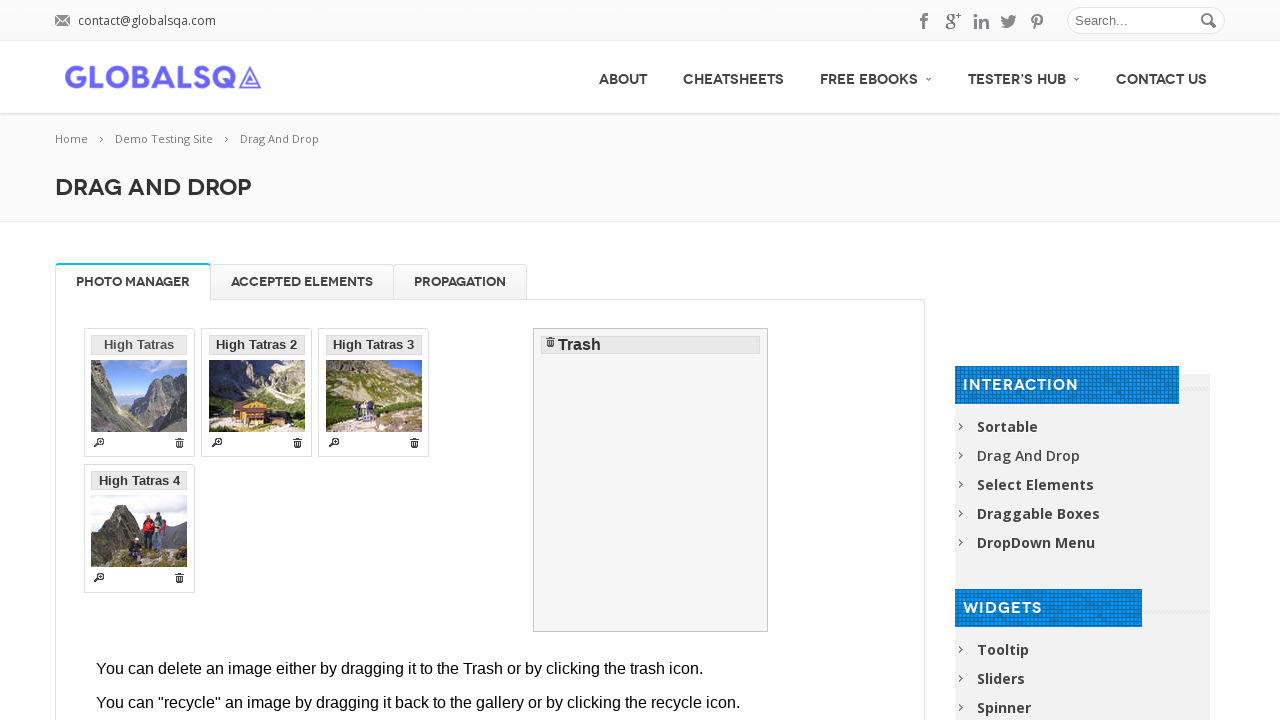

Located second image: 'The chalet at the Green mountain lake'
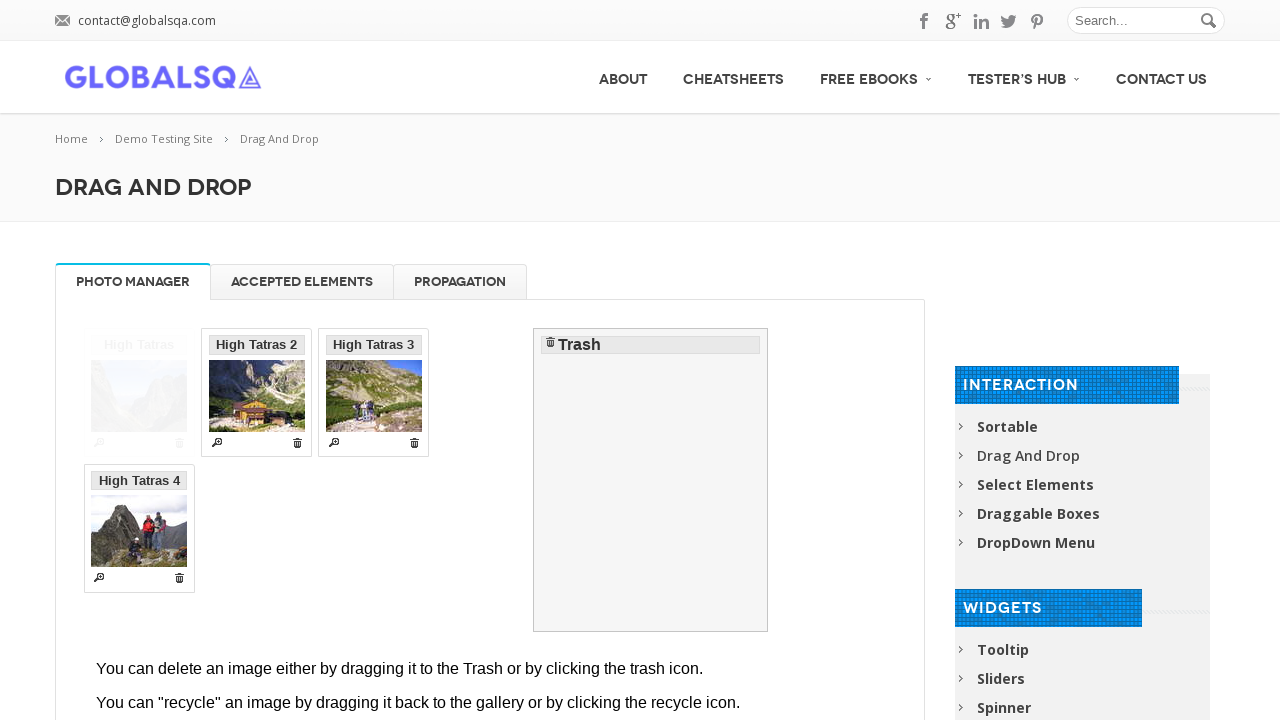

Dragged second image to trash at (651, 480)
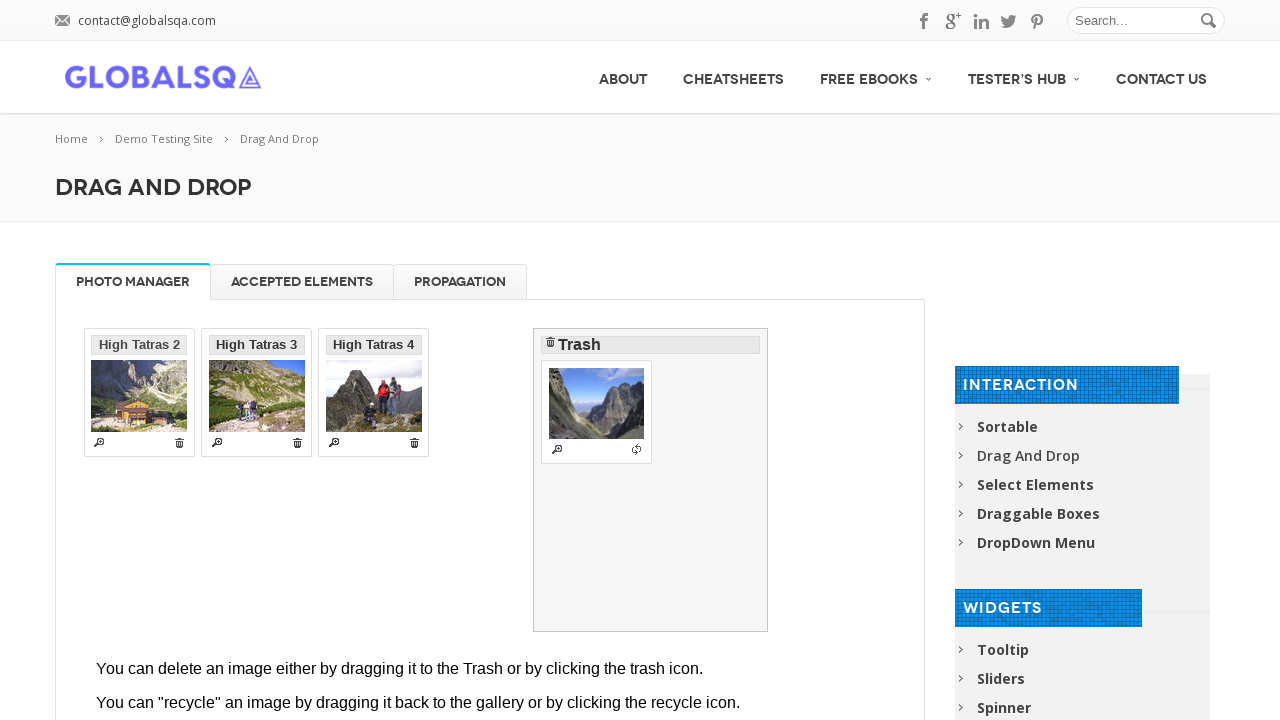

Located third image: 'Planning the ascent'
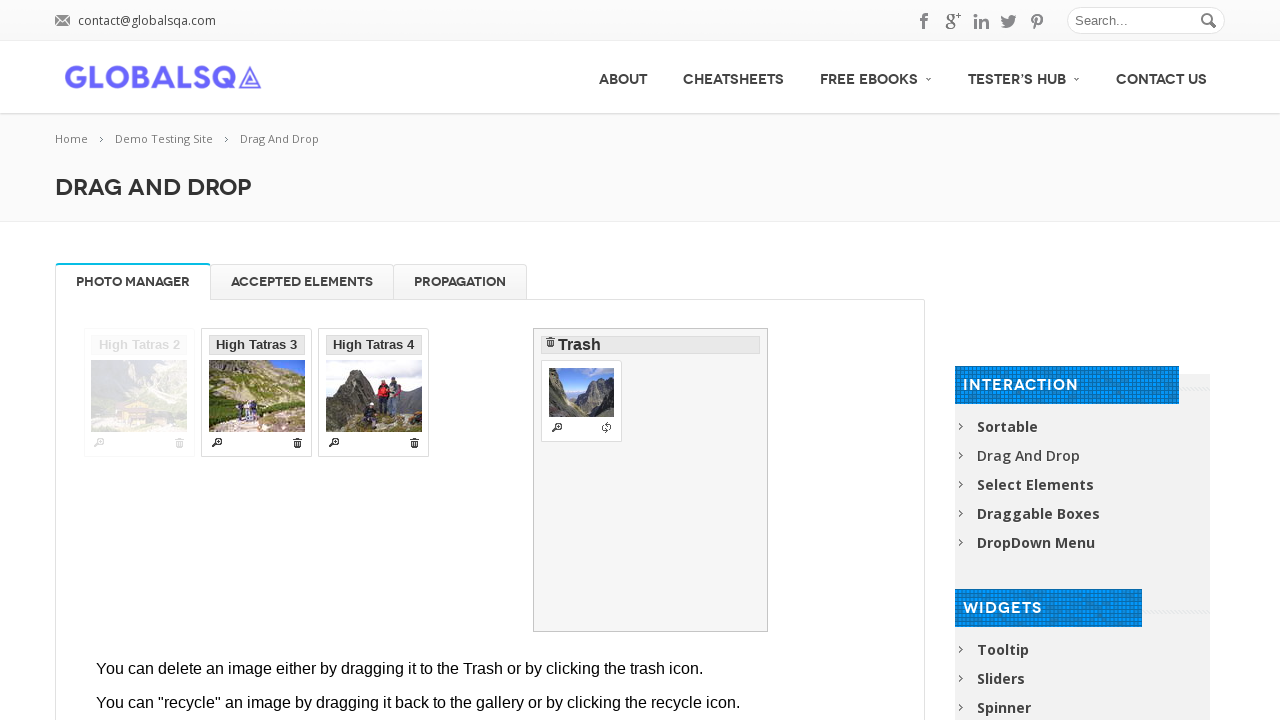

Dragged third image to trash at (651, 480)
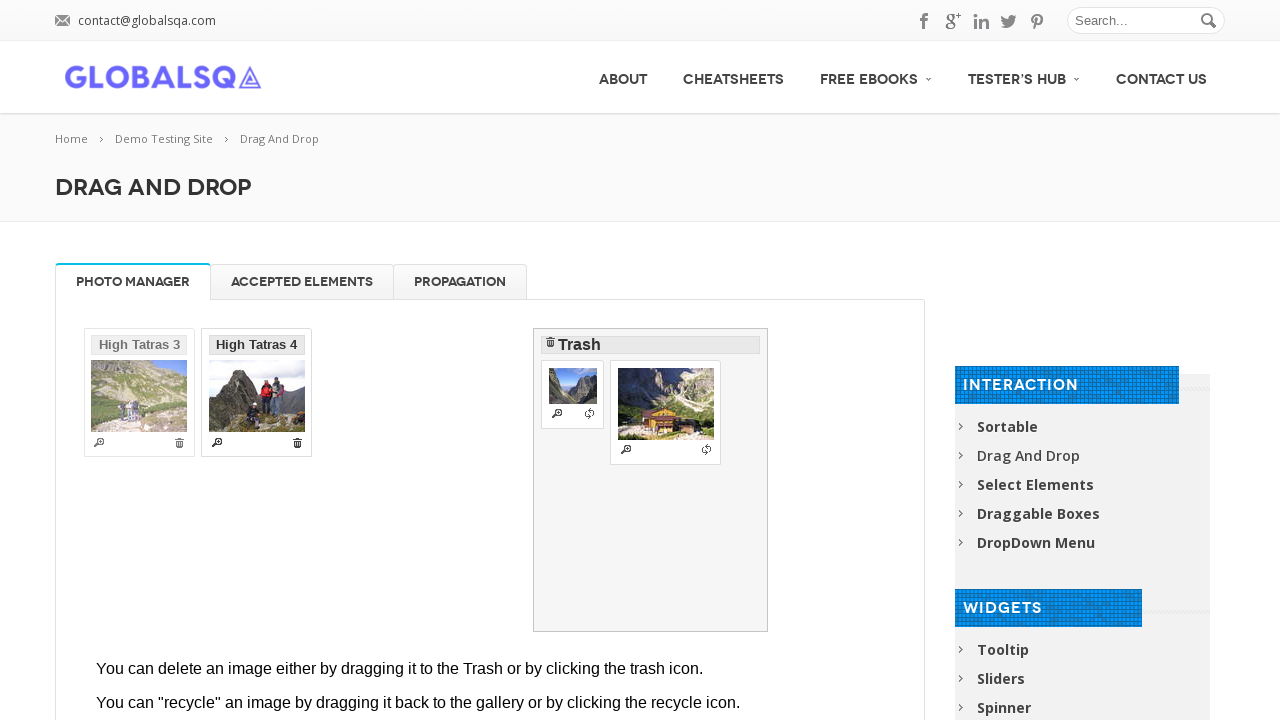

Located fourth image: 'On top of Kozi kopka'
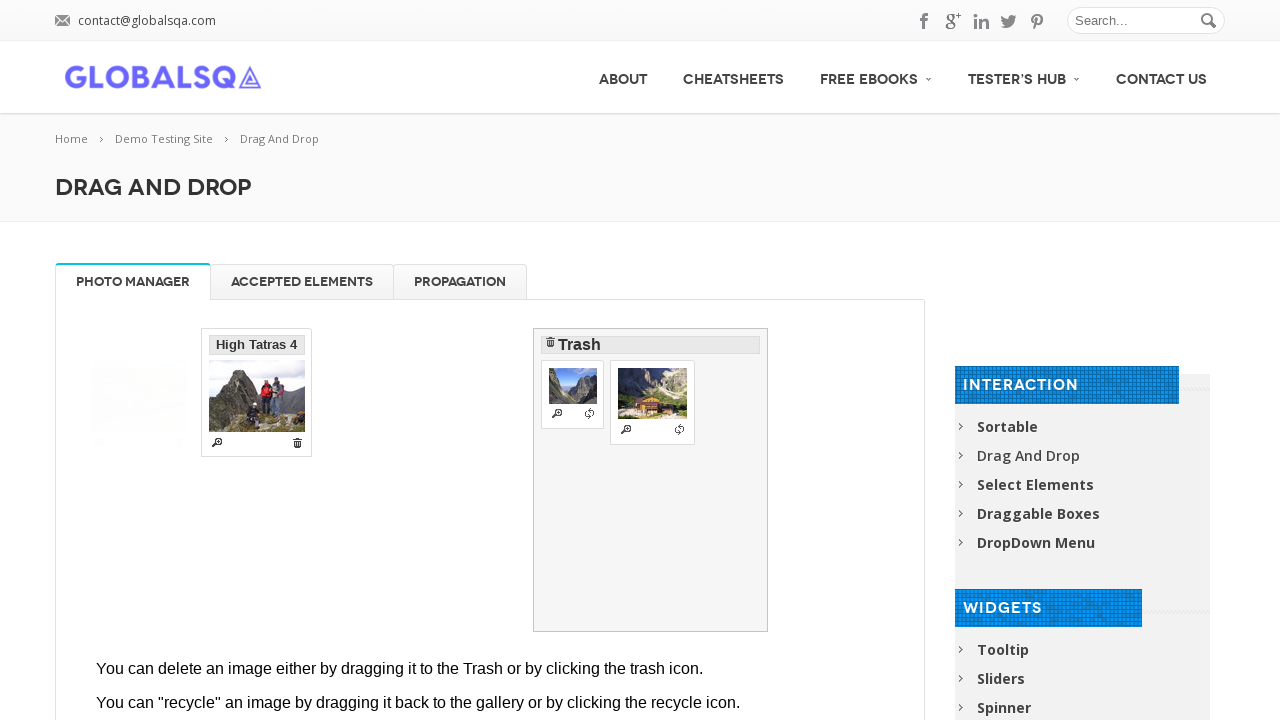

Dragged fourth image to trash at (651, 480)
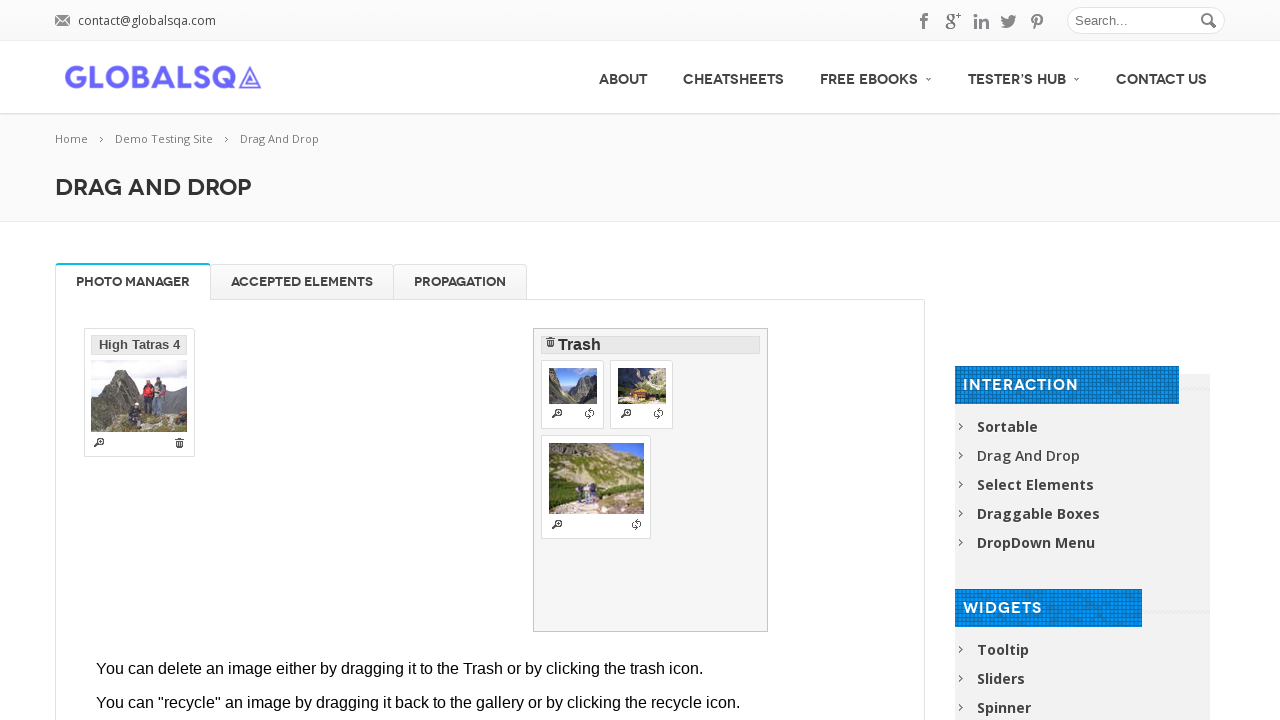

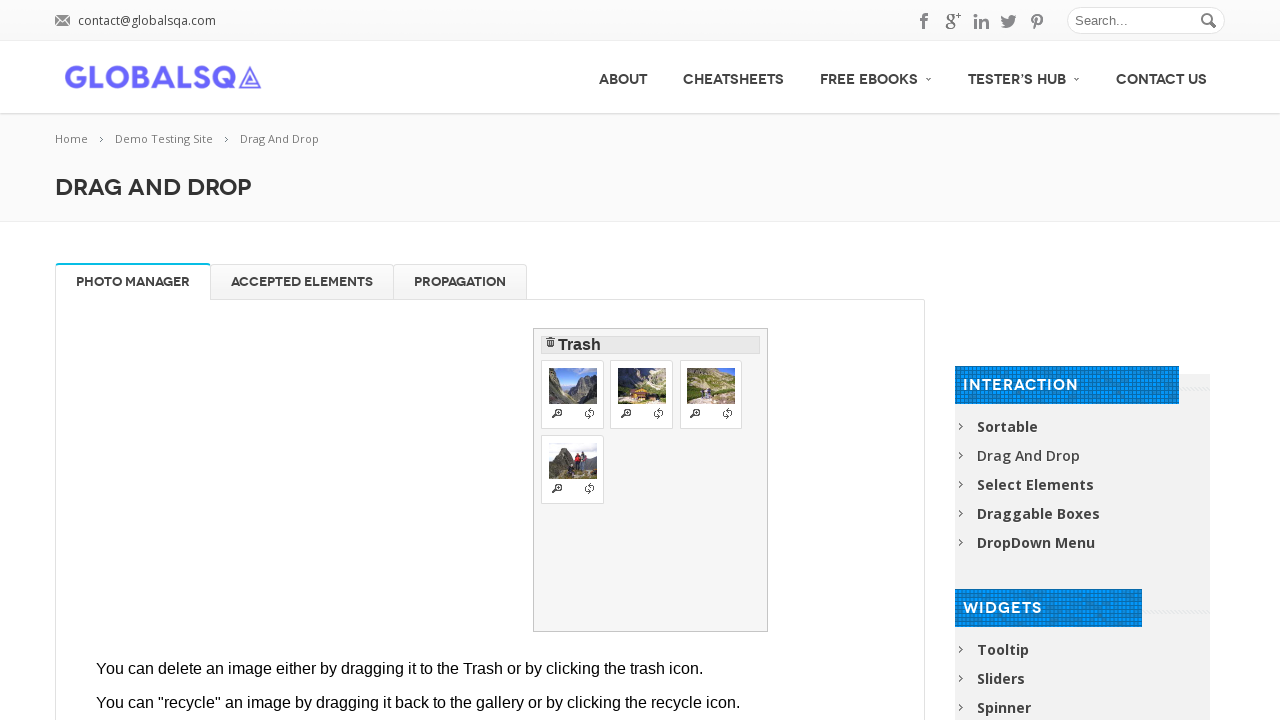